Verifies that the site logo is visible on the home page

Starting URL: https://ecommerce-playground.lambdatest.io/

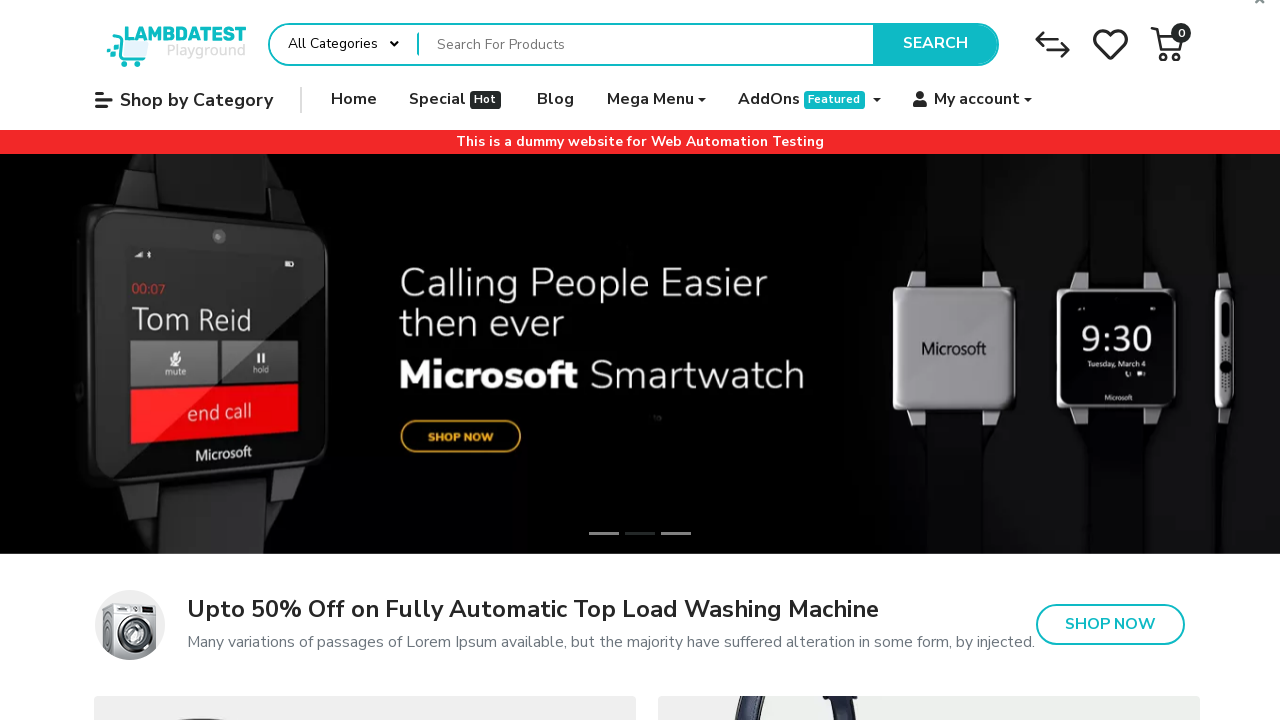

Navigated to ecommerce playground home page
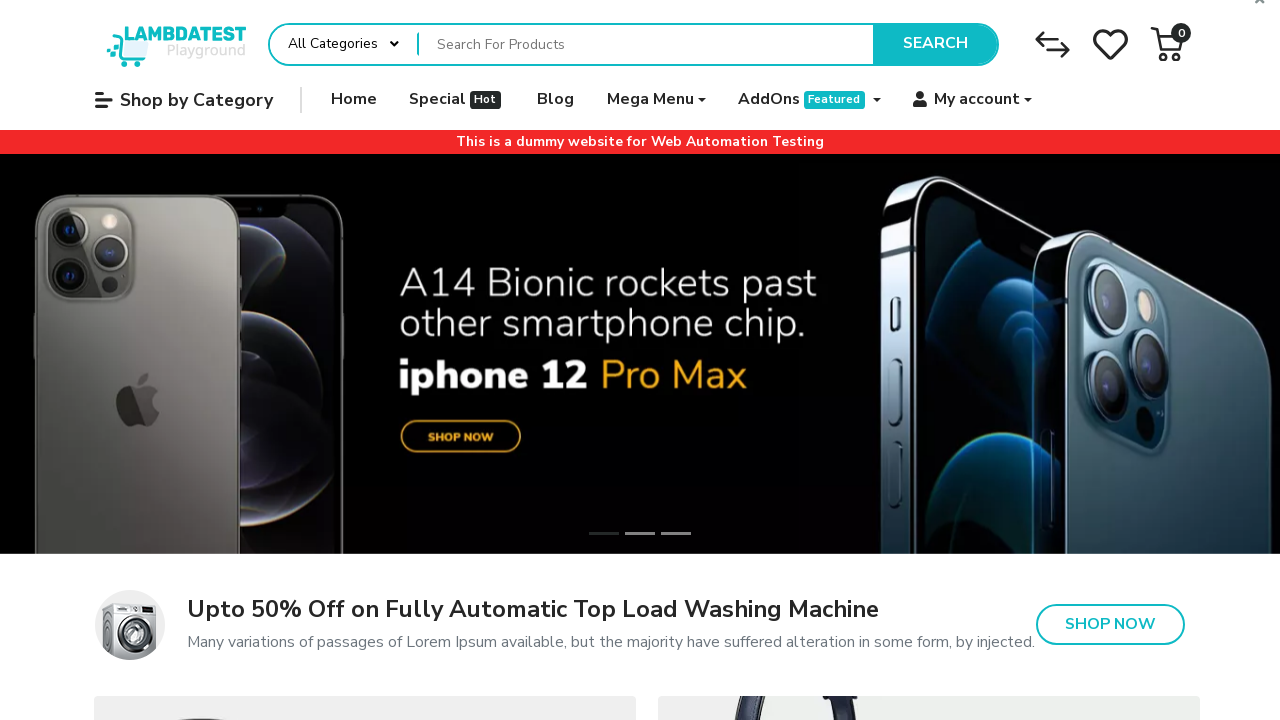

Located site logo element
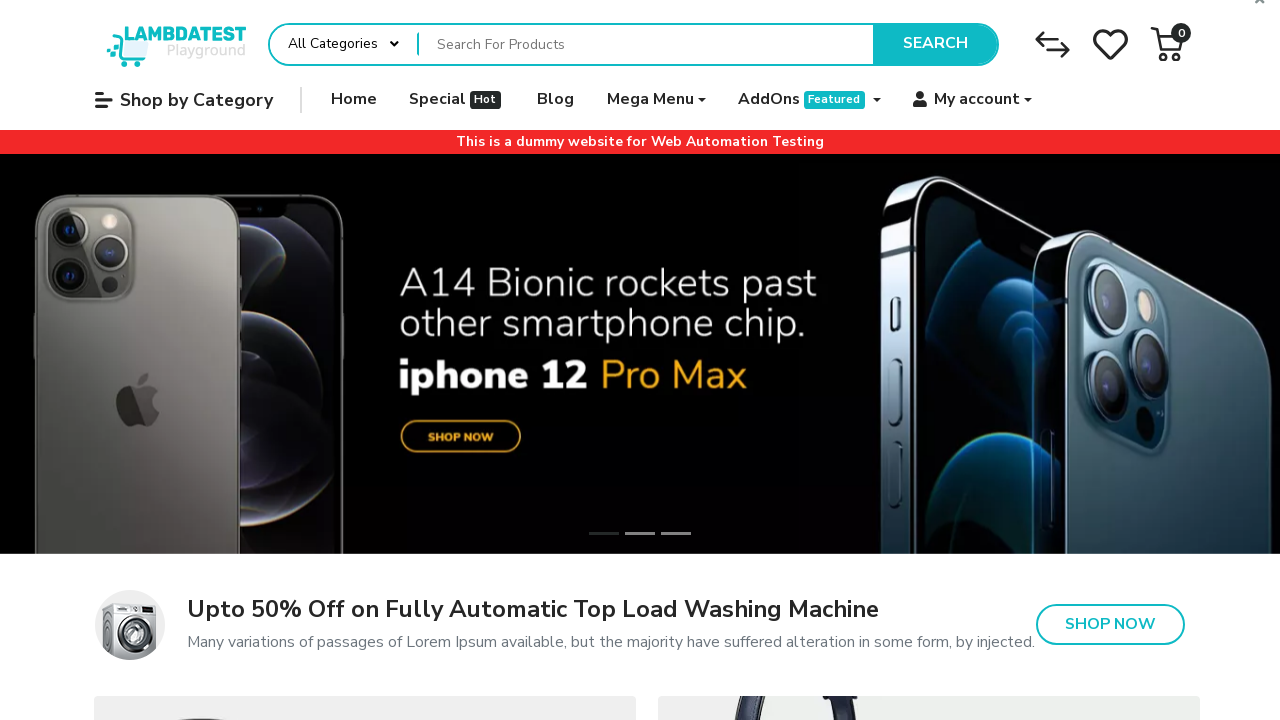

Verified that the Poco Electro logo is visible on the home page
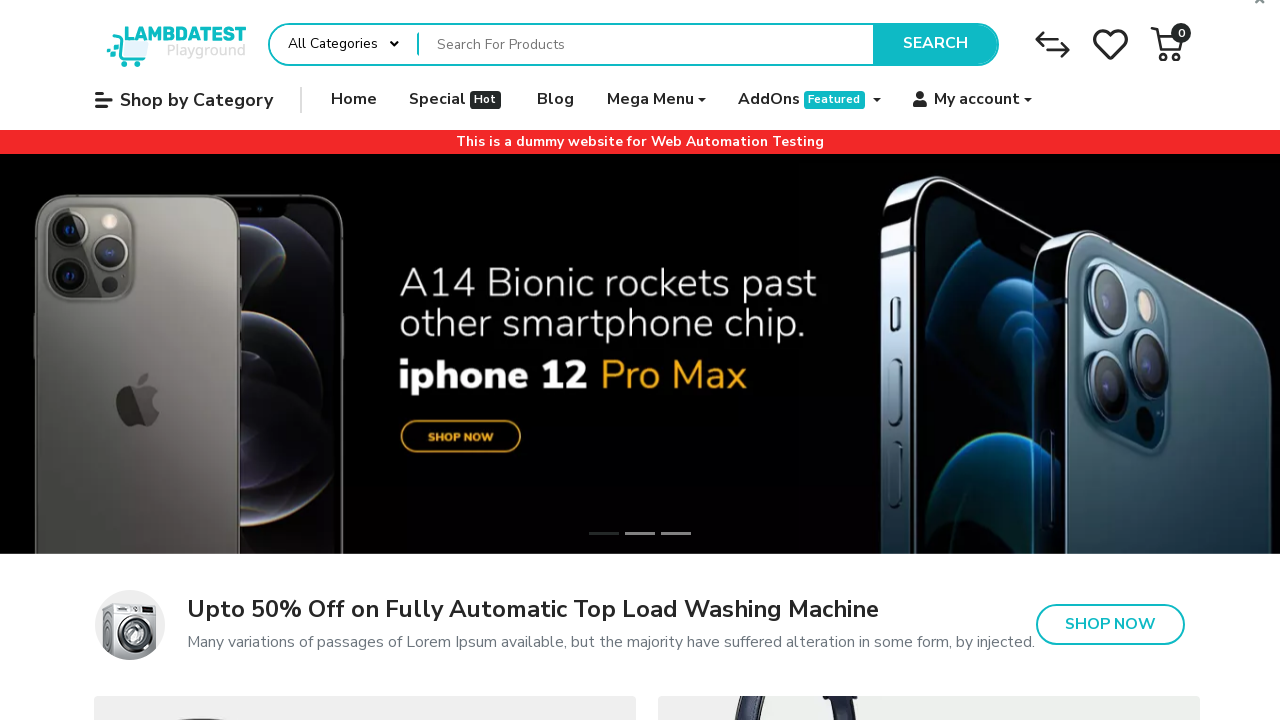

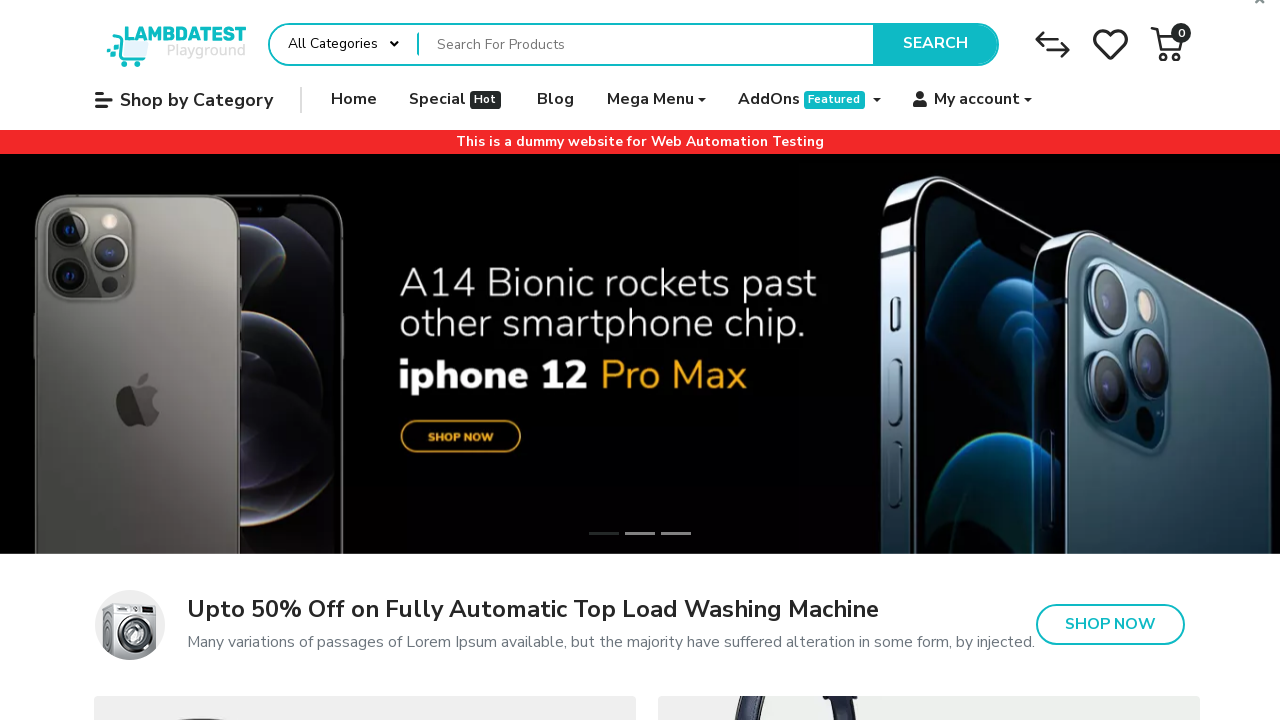